Tests editing an existing task by double-clicking it, clearing the text, and entering new text

Starting URL: https://todomvc.com/examples/react/dist/

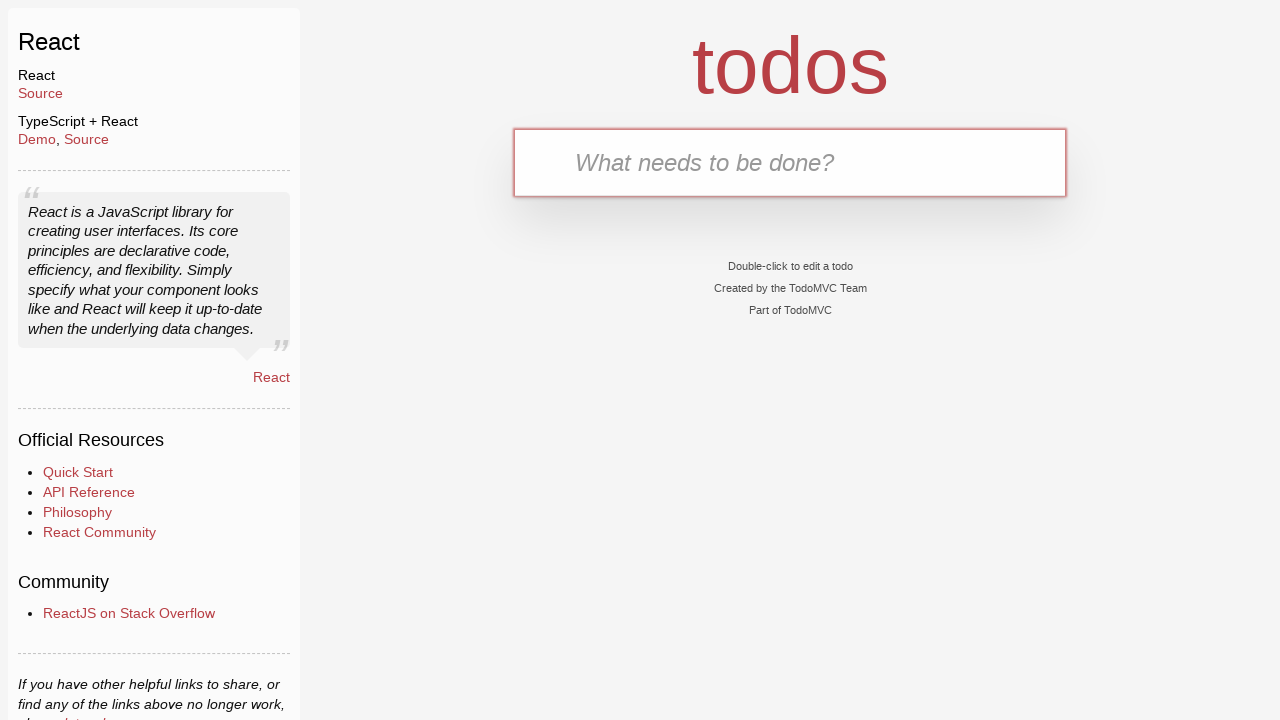

Filled todo input with 'old task' on #todo-input
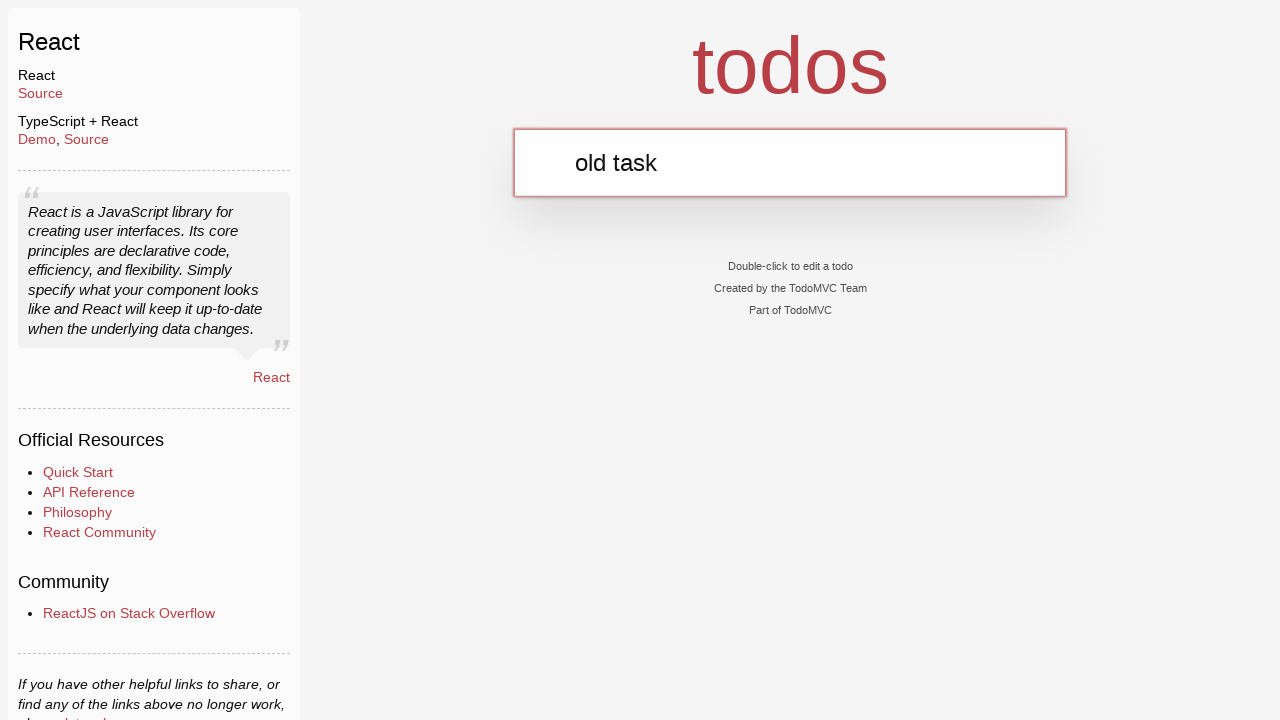

Pressed Enter to create the task on #todo-input
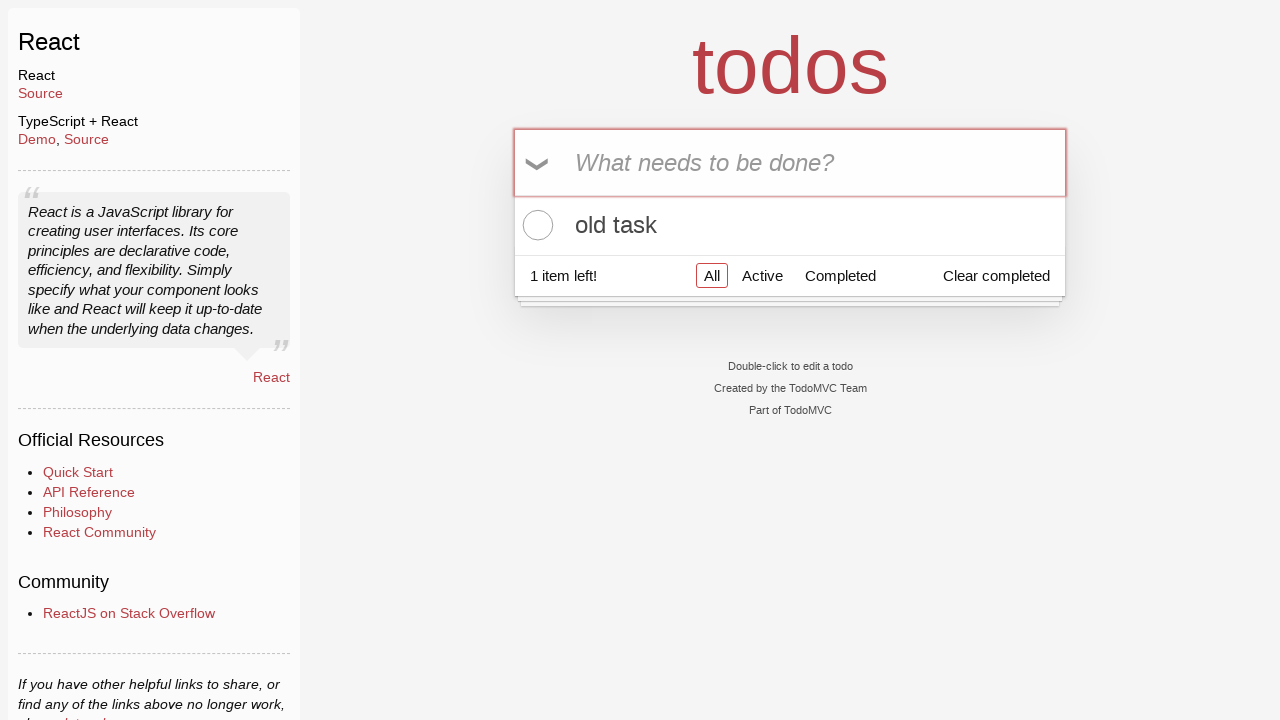

Double-clicked task label to enter edit mode at (790, 225) on [data-testid='todo-item-label'] >> nth=0
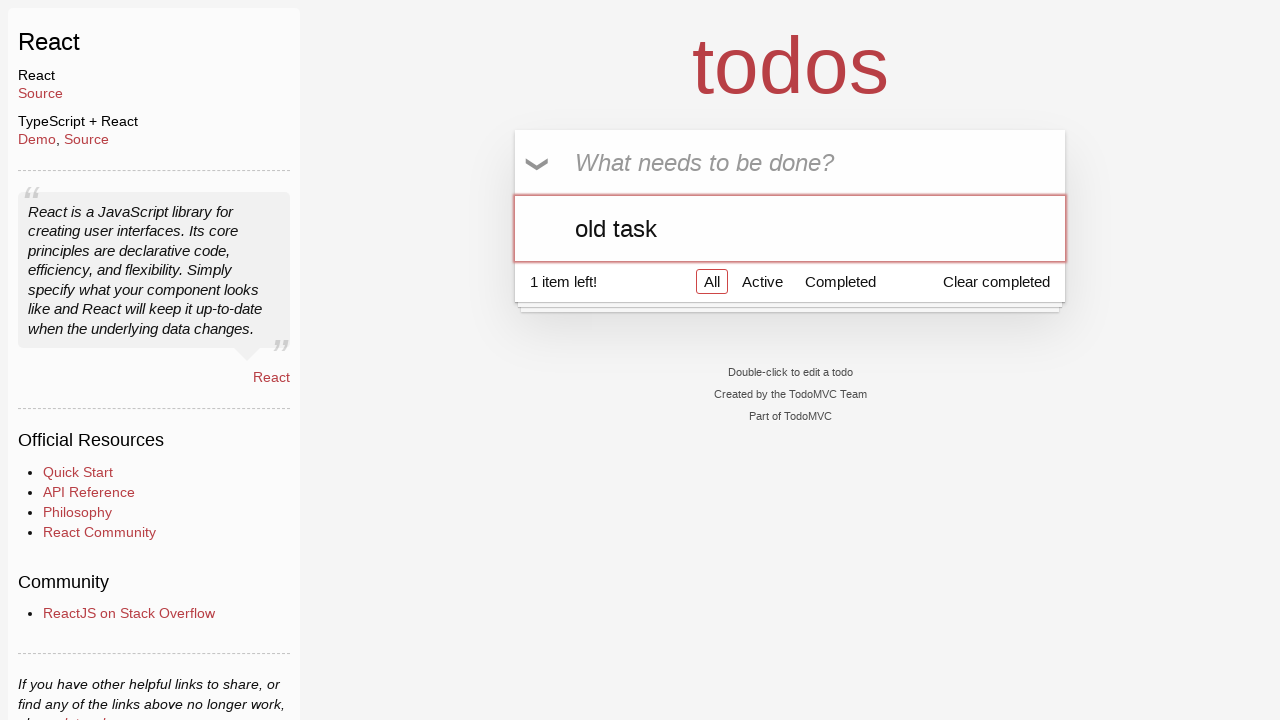

Cleared the edit input field on .new-todo >> nth=1
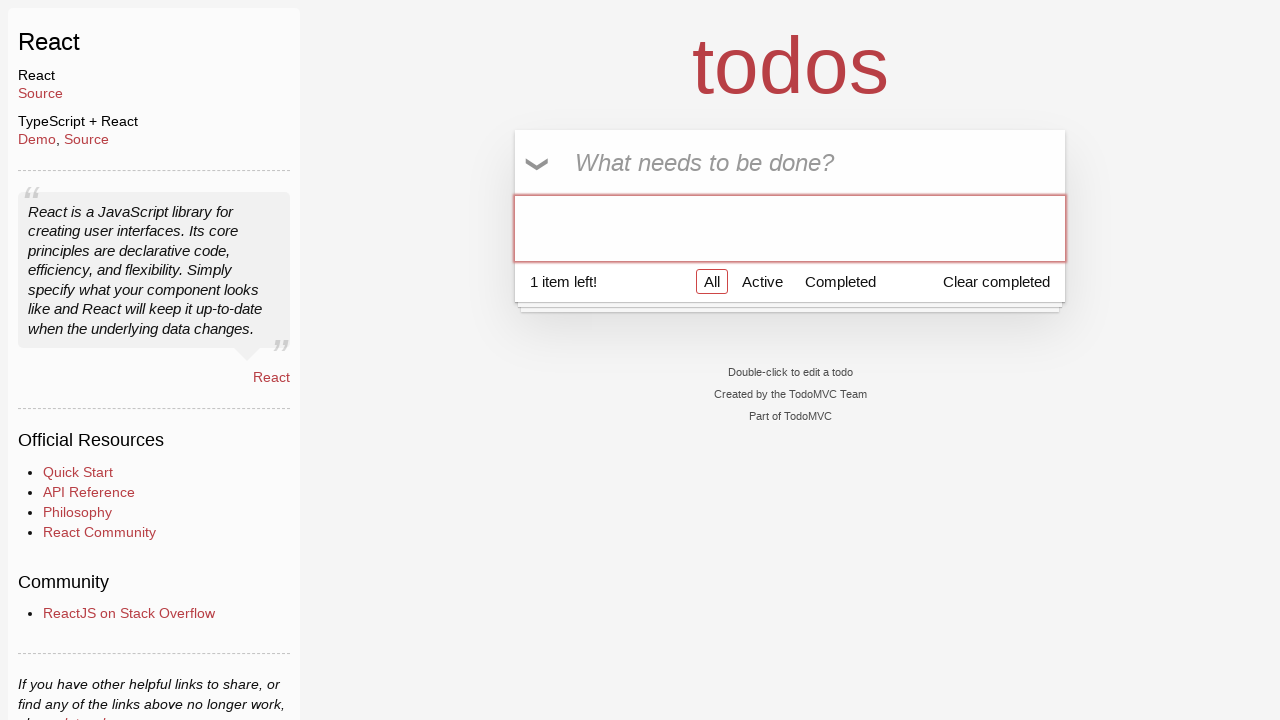

Filled edit input with 'new task' on .new-todo >> nth=1
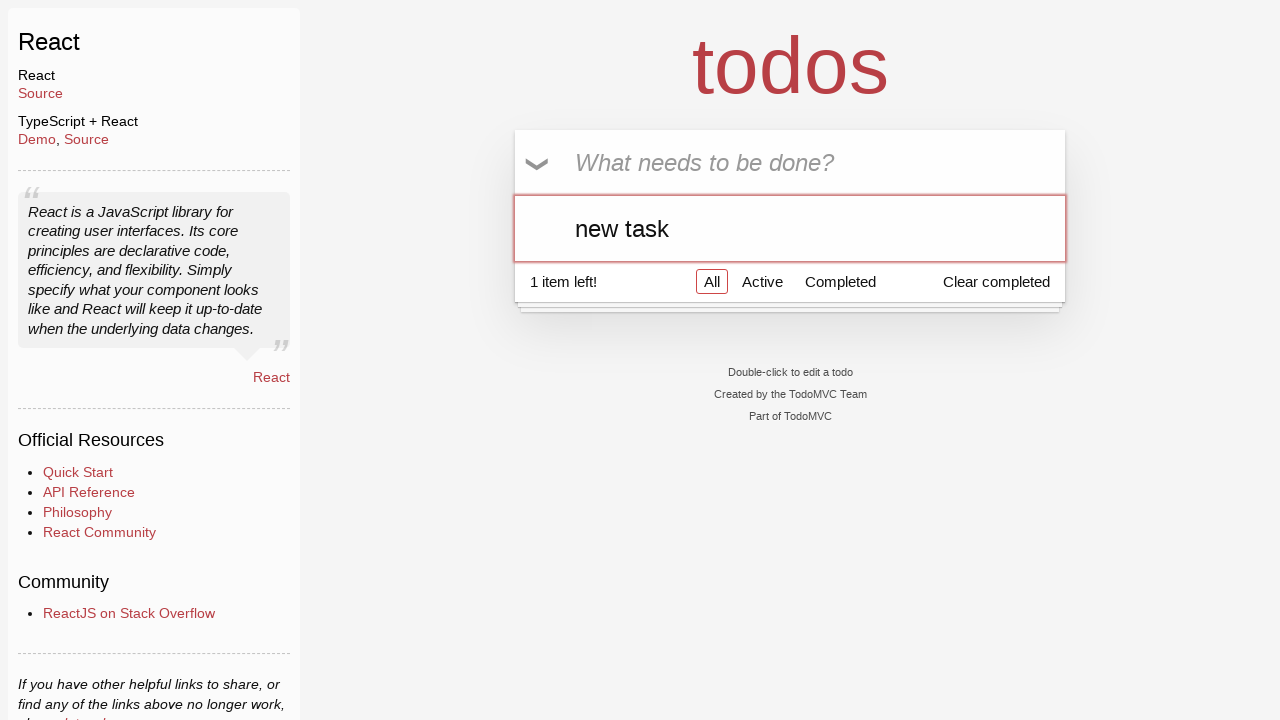

Pressed Enter to save the edited task on .new-todo >> nth=1
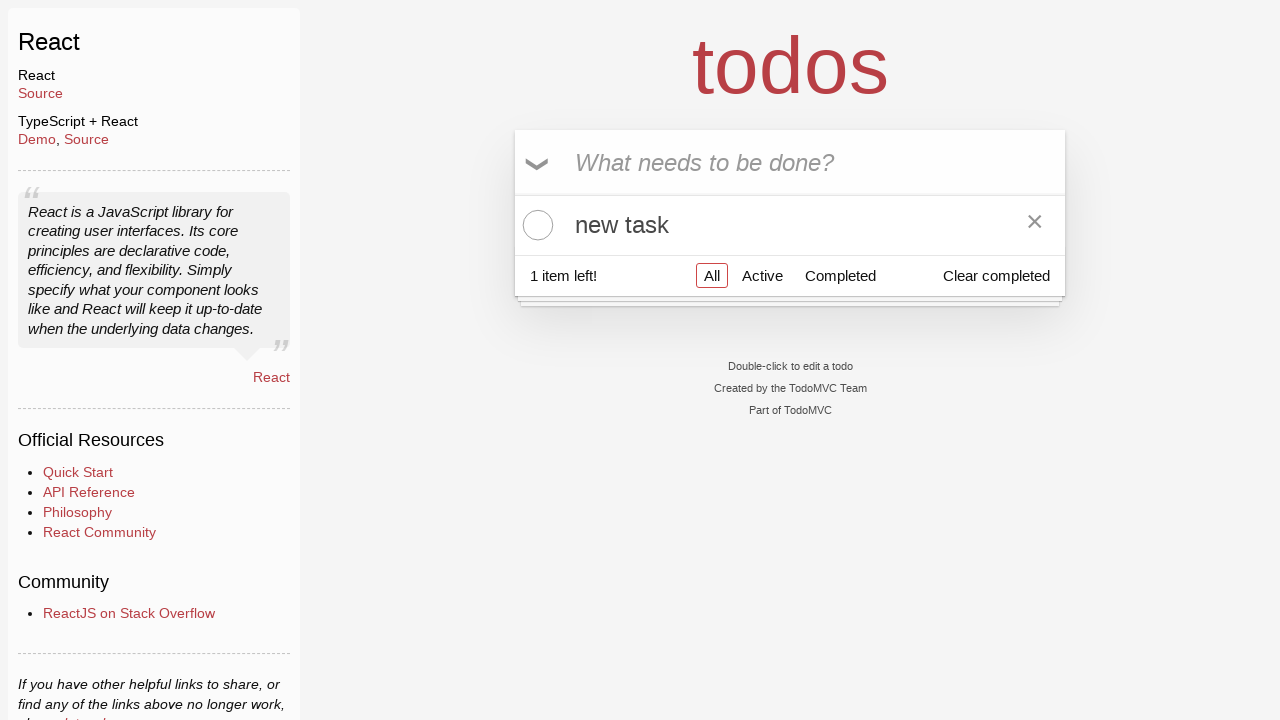

Verified task was updated to 'new task'
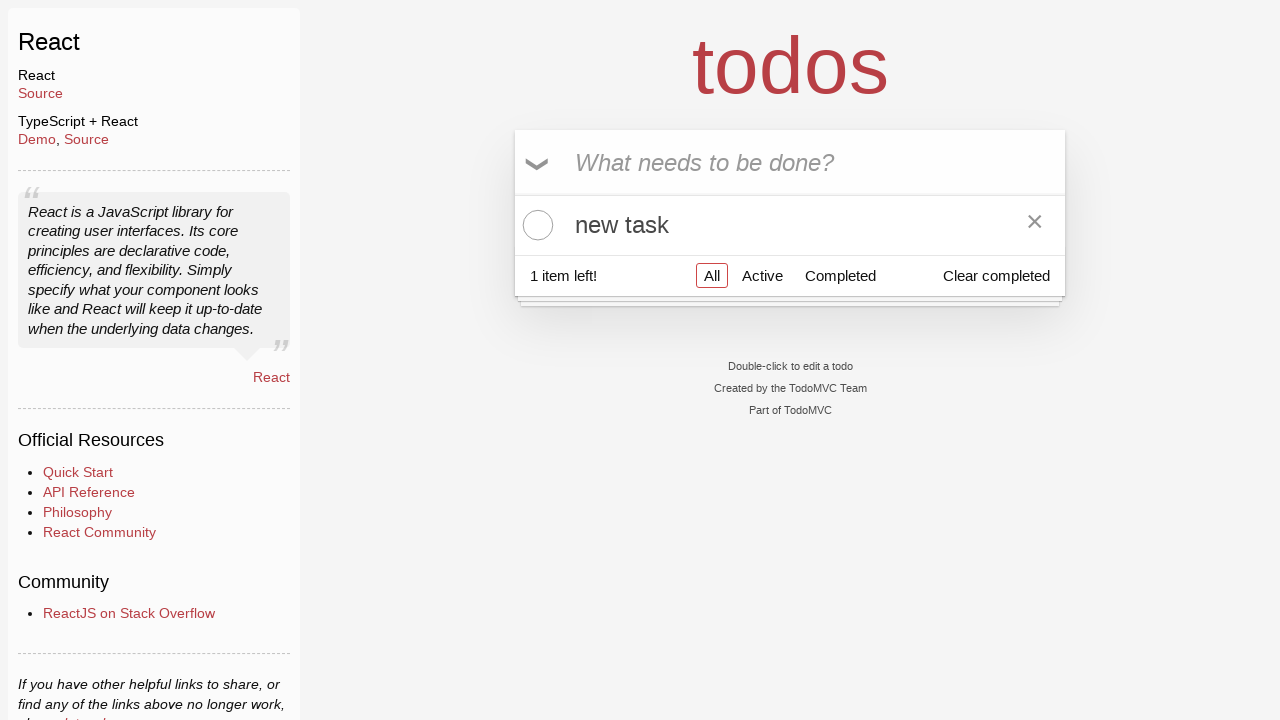

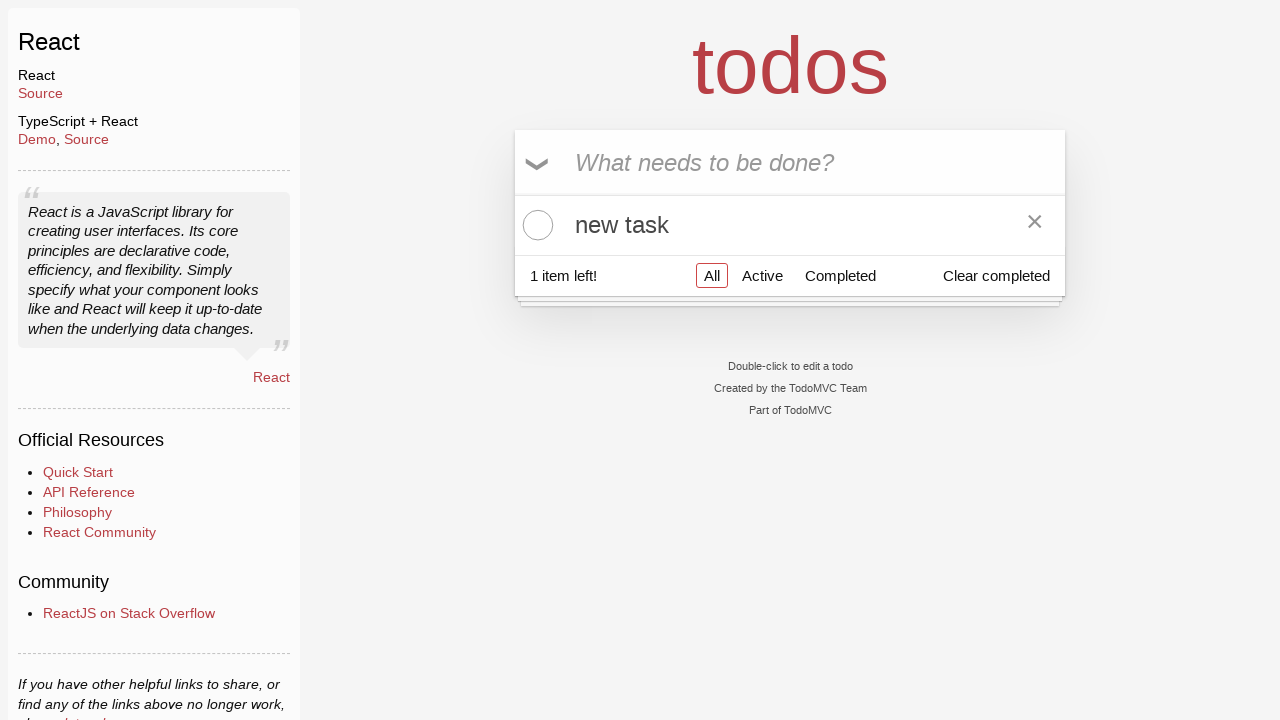